Tests Dynamic Loading by clicking the link, then clicking Example 1 and verifying the page contains expected text

Starting URL: https://the-internet.herokuapp.com/

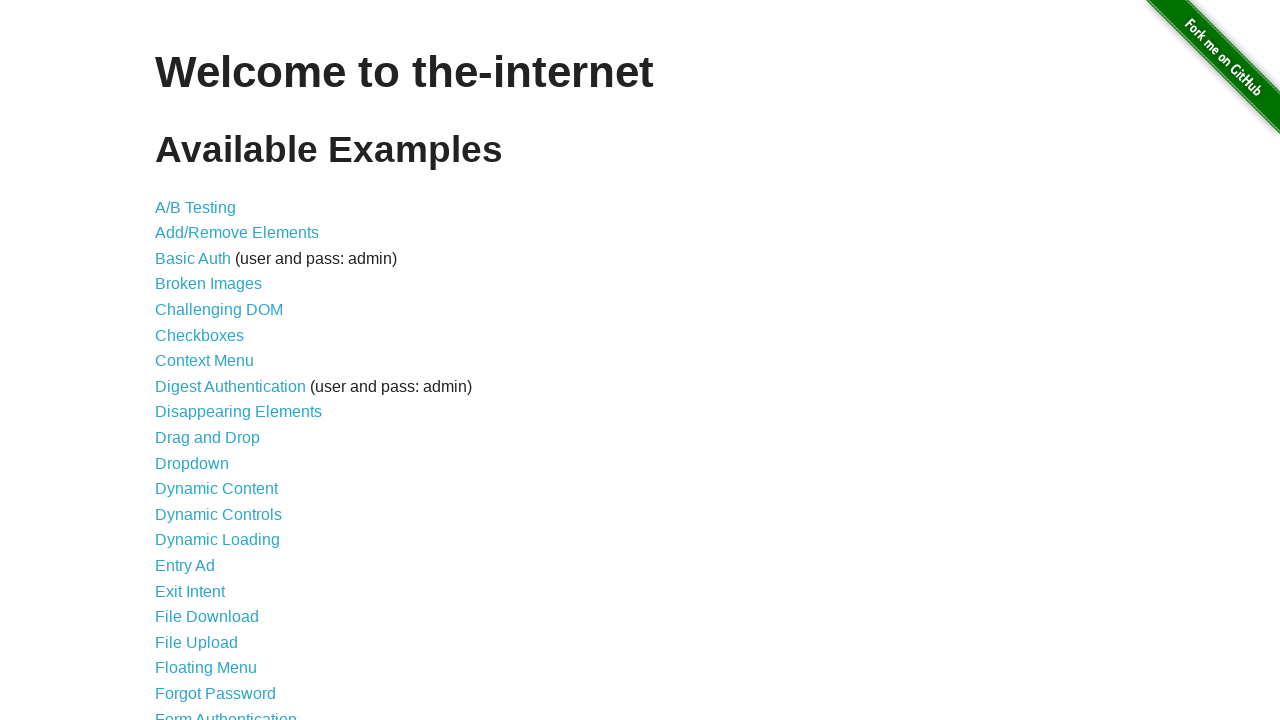

Clicked Dynamic Loading link at (218, 540) on a >> internal:has-text="Dynamic Loading"i
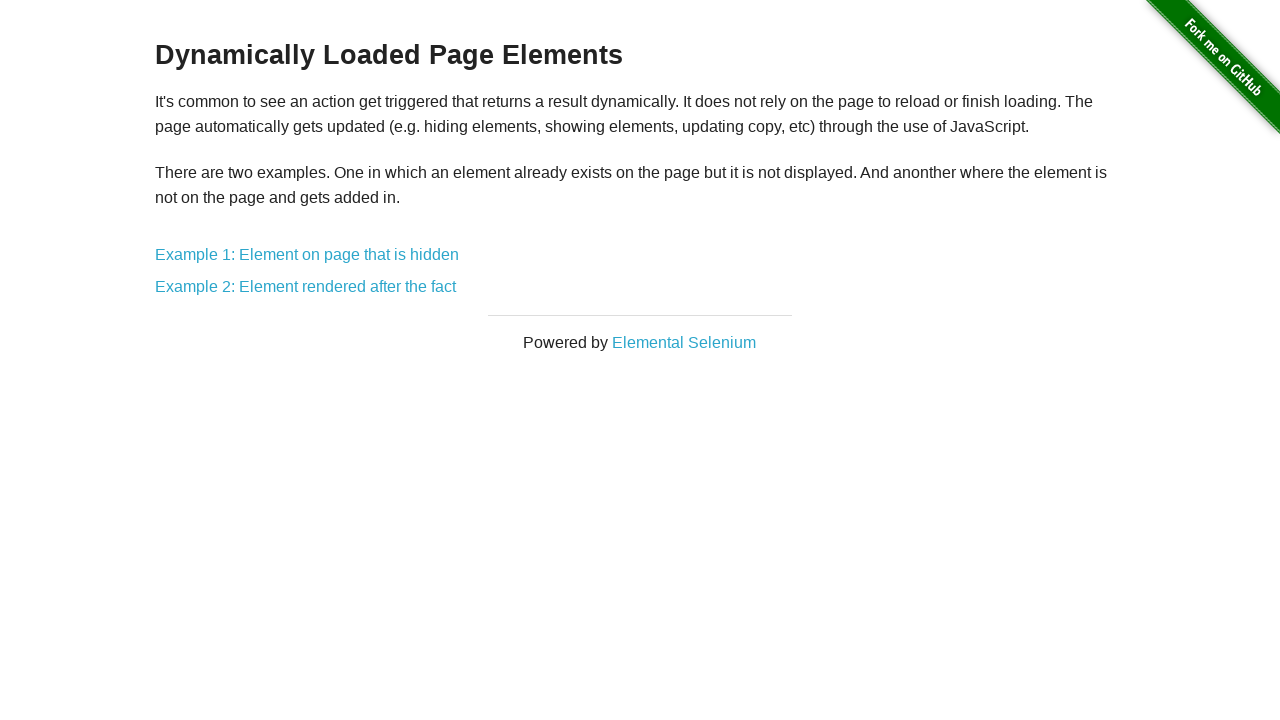

Dynamic Loading page loaded
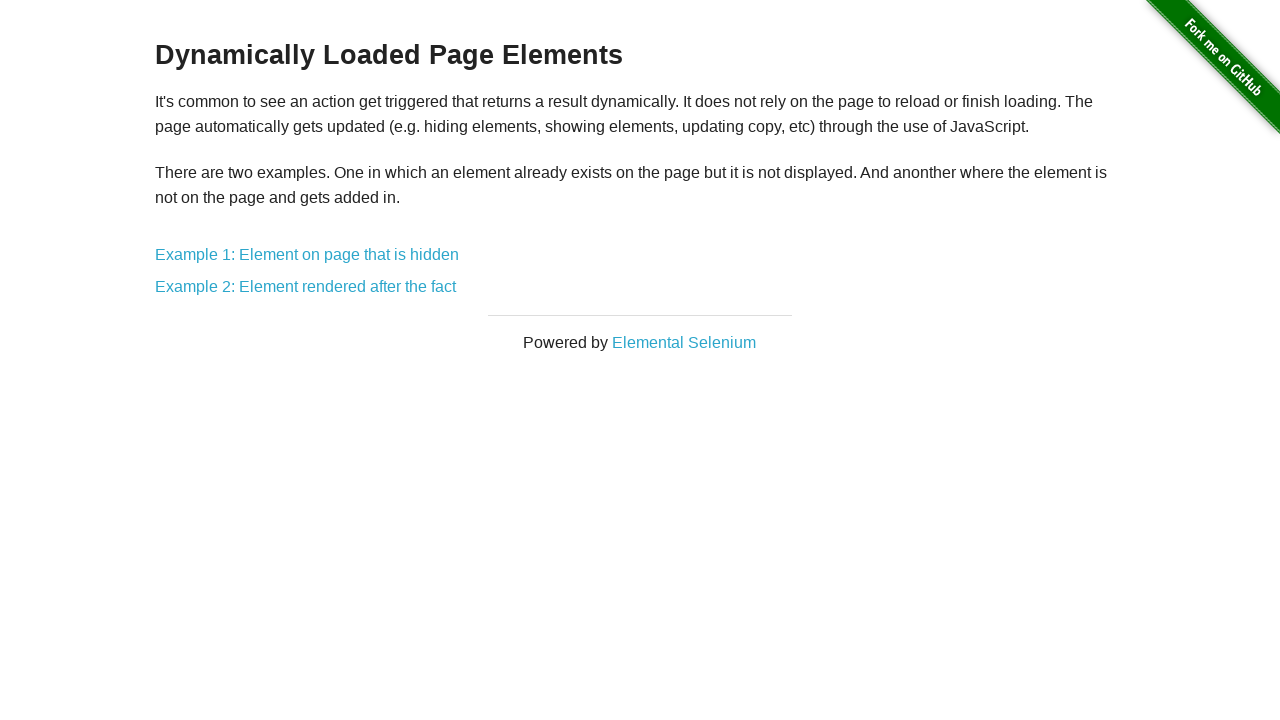

Clicked Example 1 link at (307, 255) on xpath=//*[@id='content']/div/a[1]
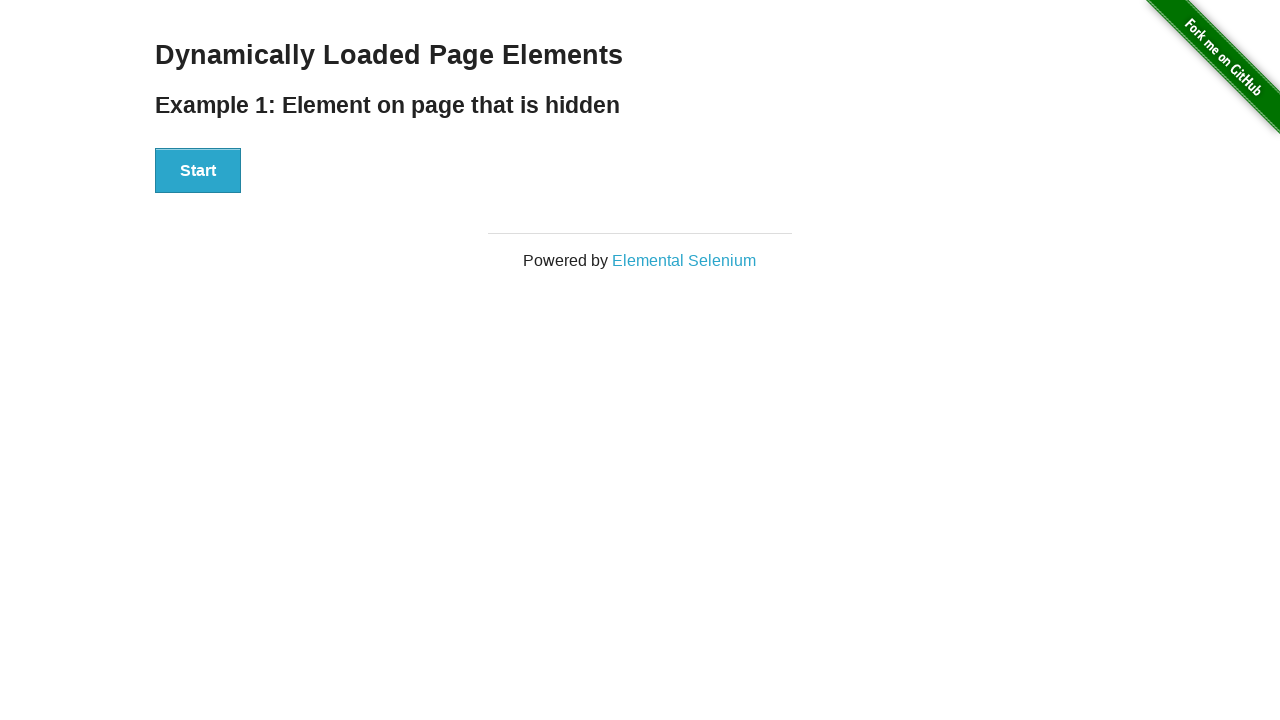

Example 1 page loaded
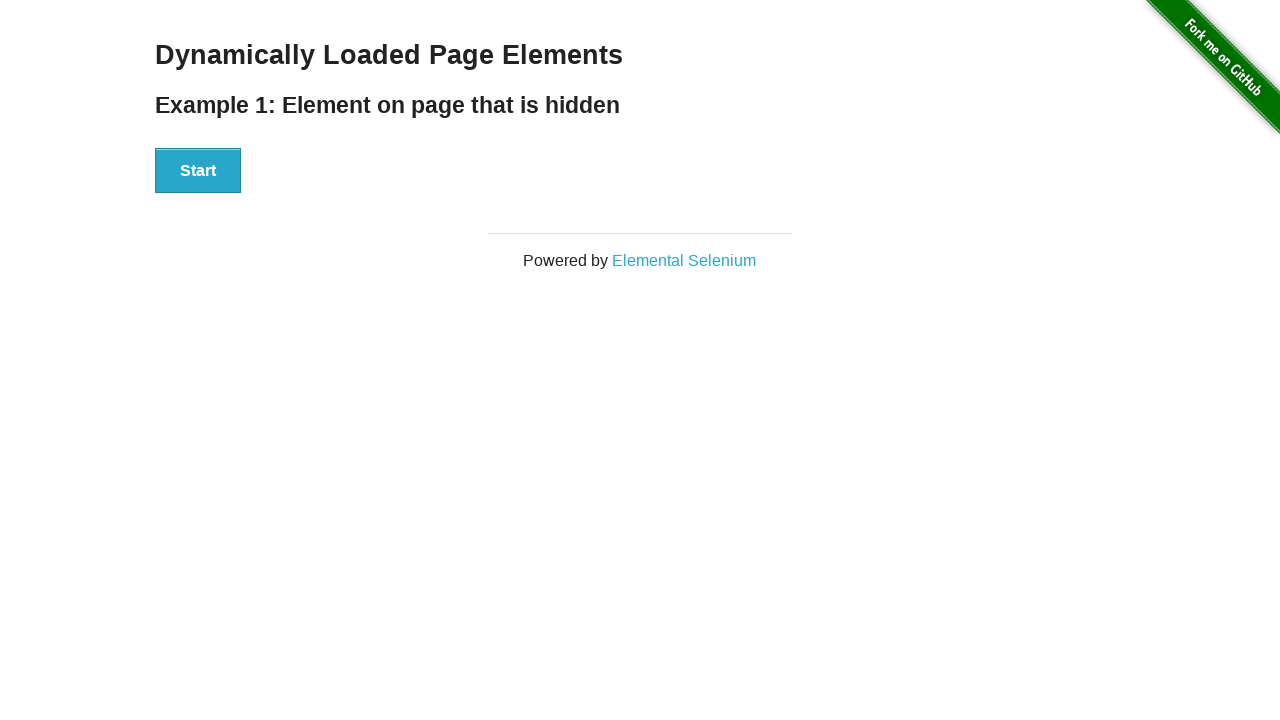

Verified page contains 'Example 1: Element on page that is hidden' text
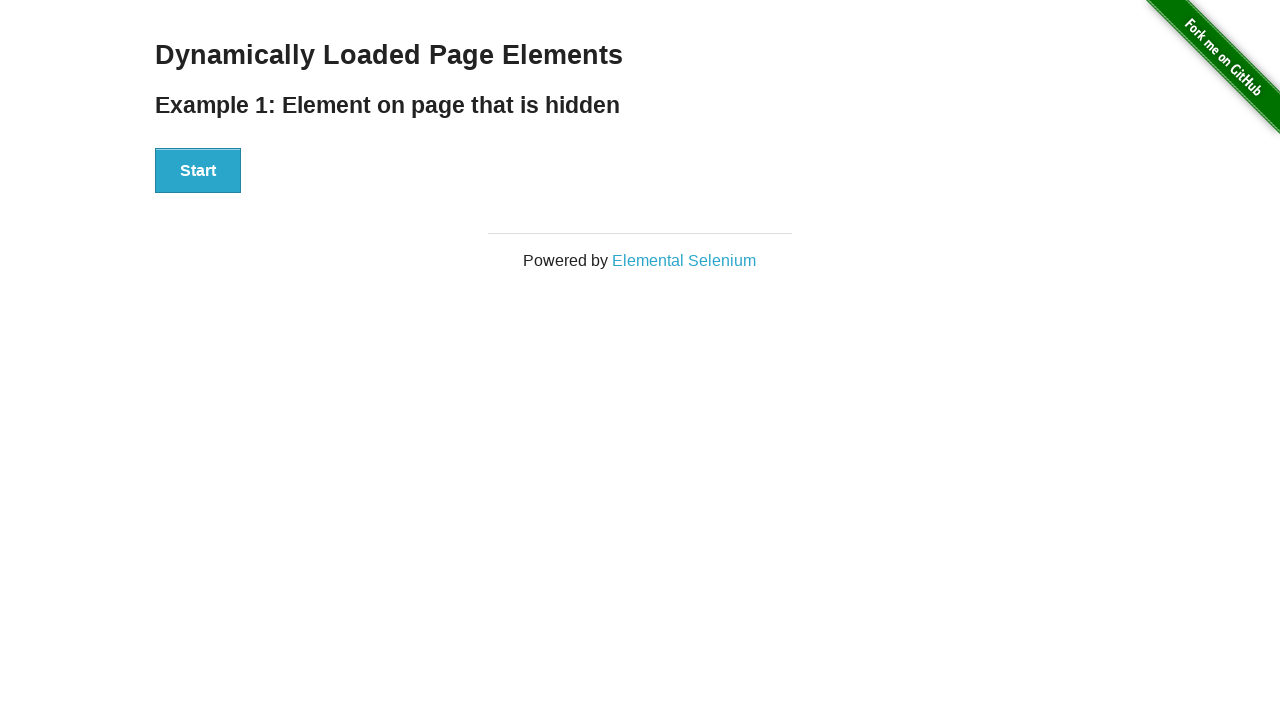

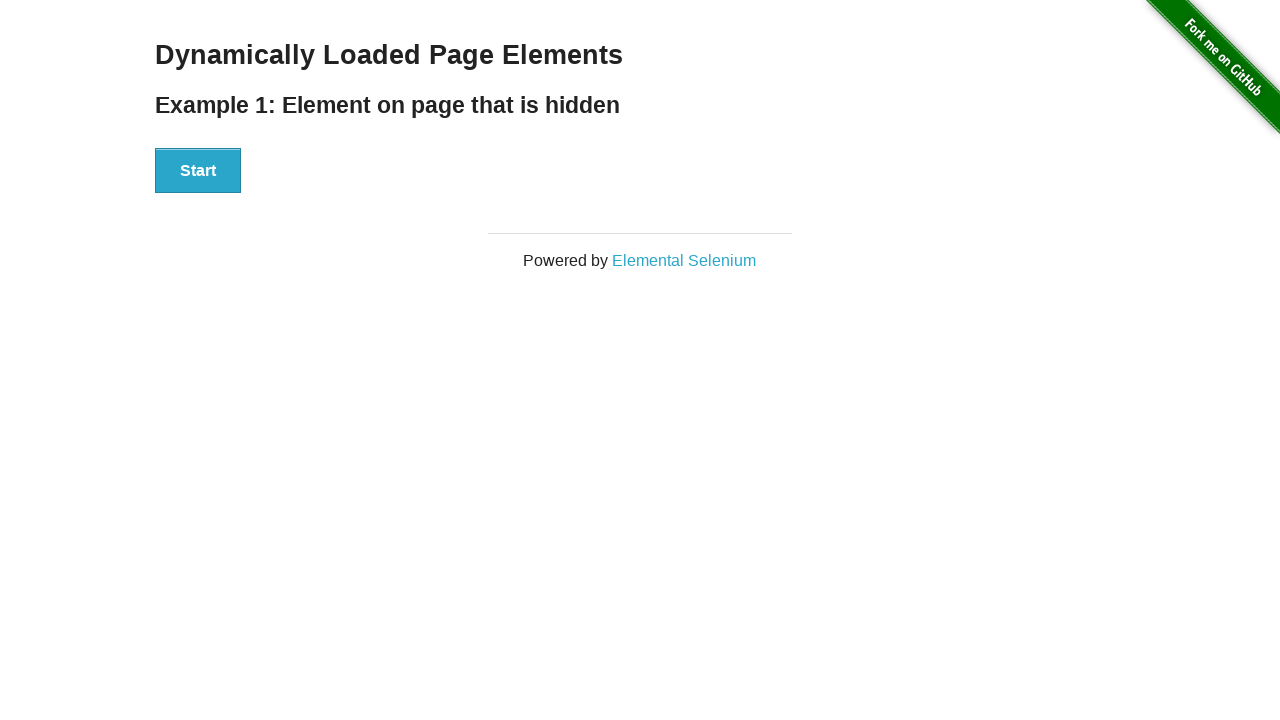